Tests the interactive chart functionality on a mutual fund page by clicking a period button and hovering over the chart to verify that NAV values and dates are displayed dynamically.

Starting URL: https://bibit.id/reksadana/RD66/avrist-ada-kas-mutiara

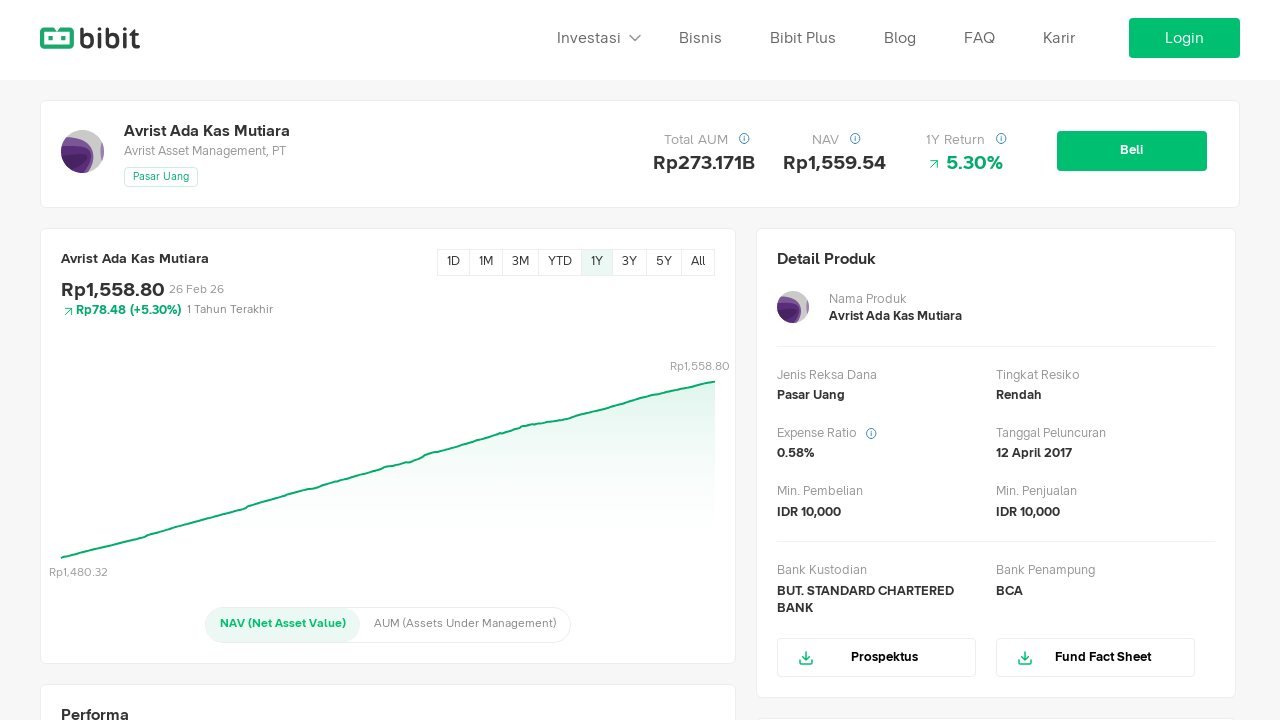

Chart SVG element became visible
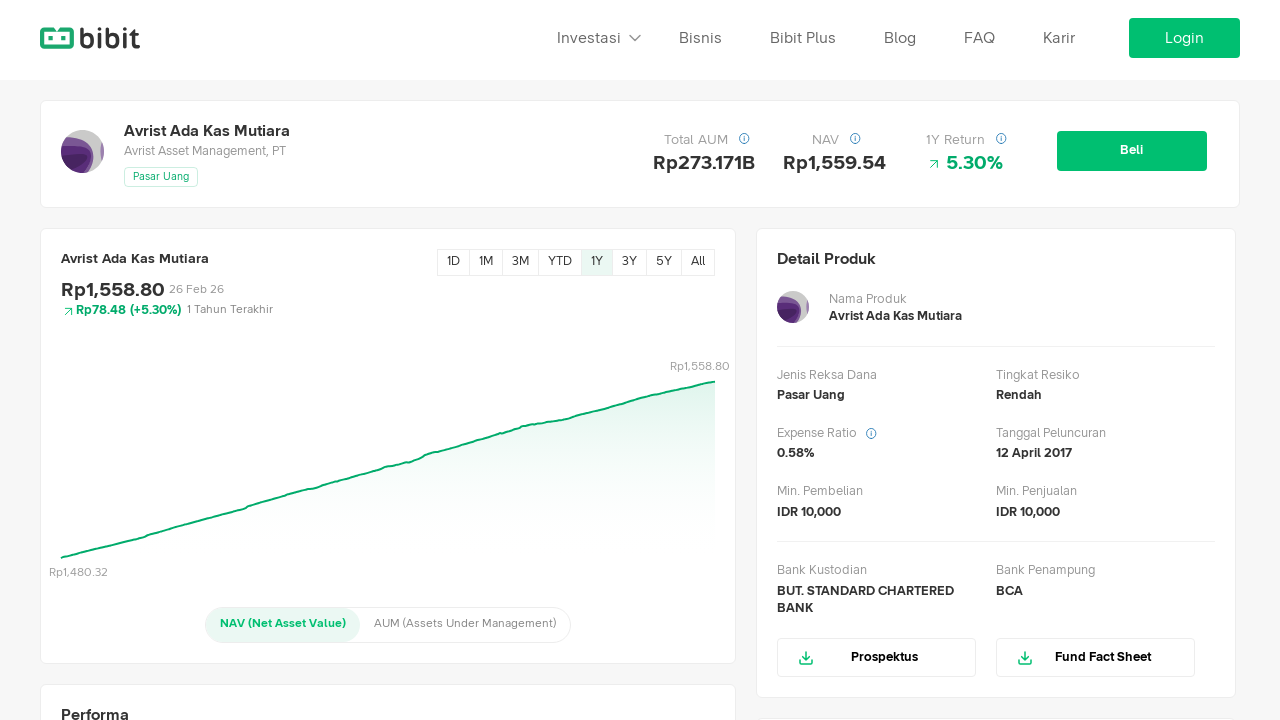

NAV value display element became visible
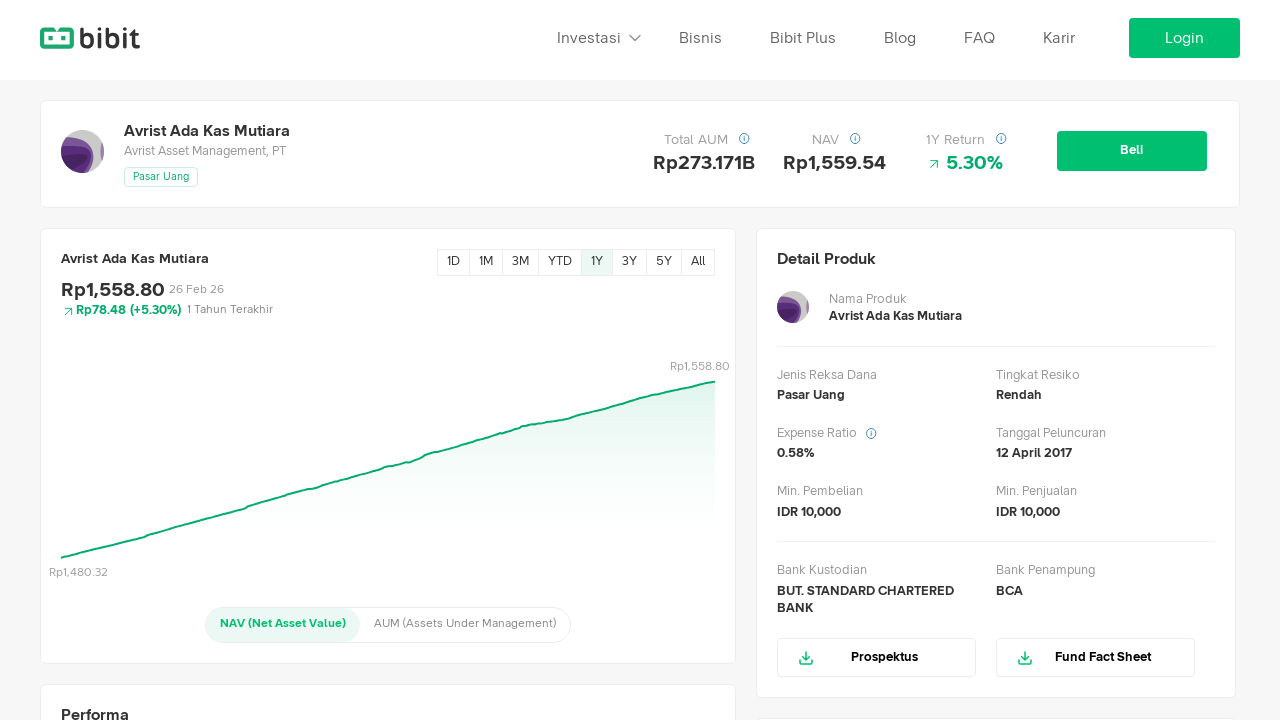

Date display element became visible
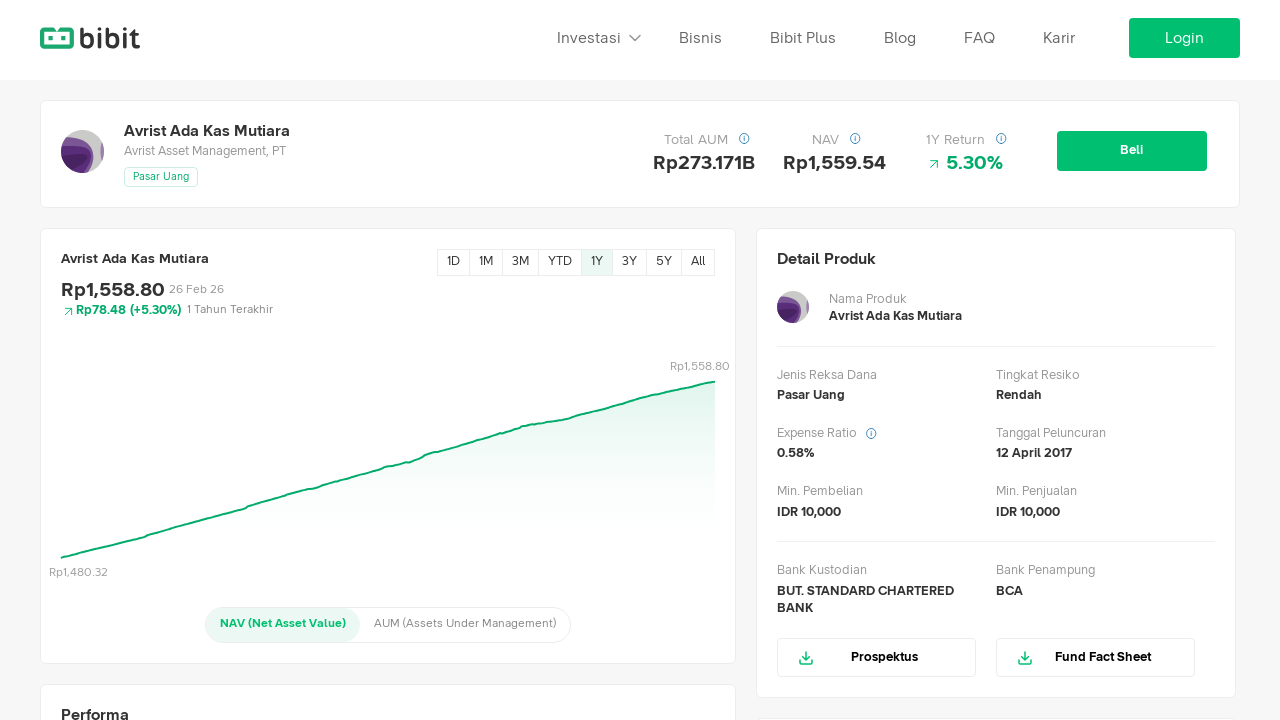

Clicked the 5-year period button
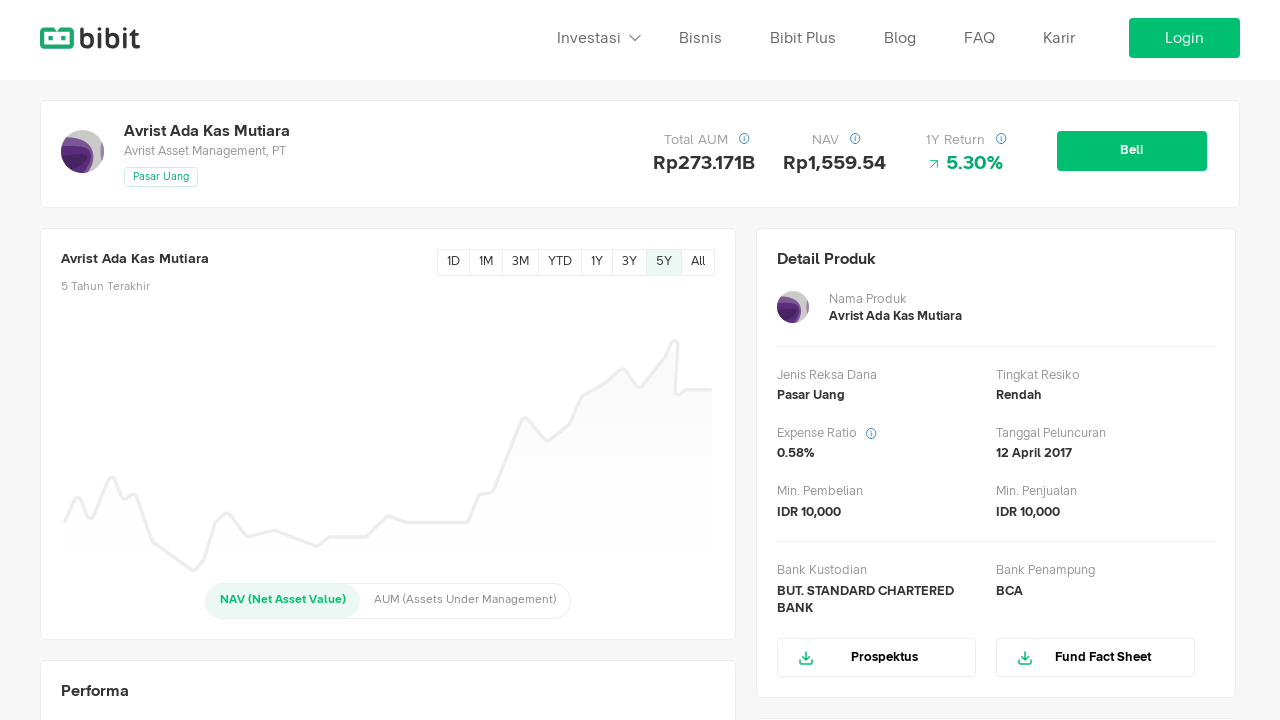

Chart updated after period selection
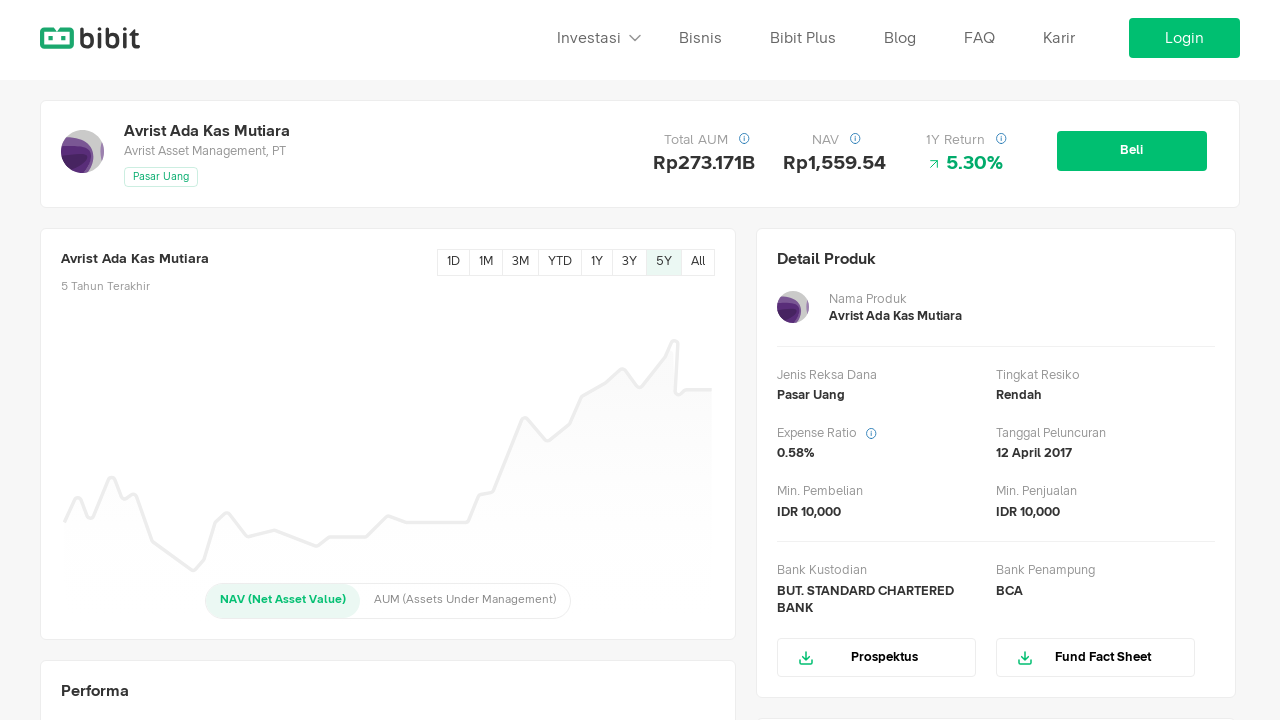

Animation completed
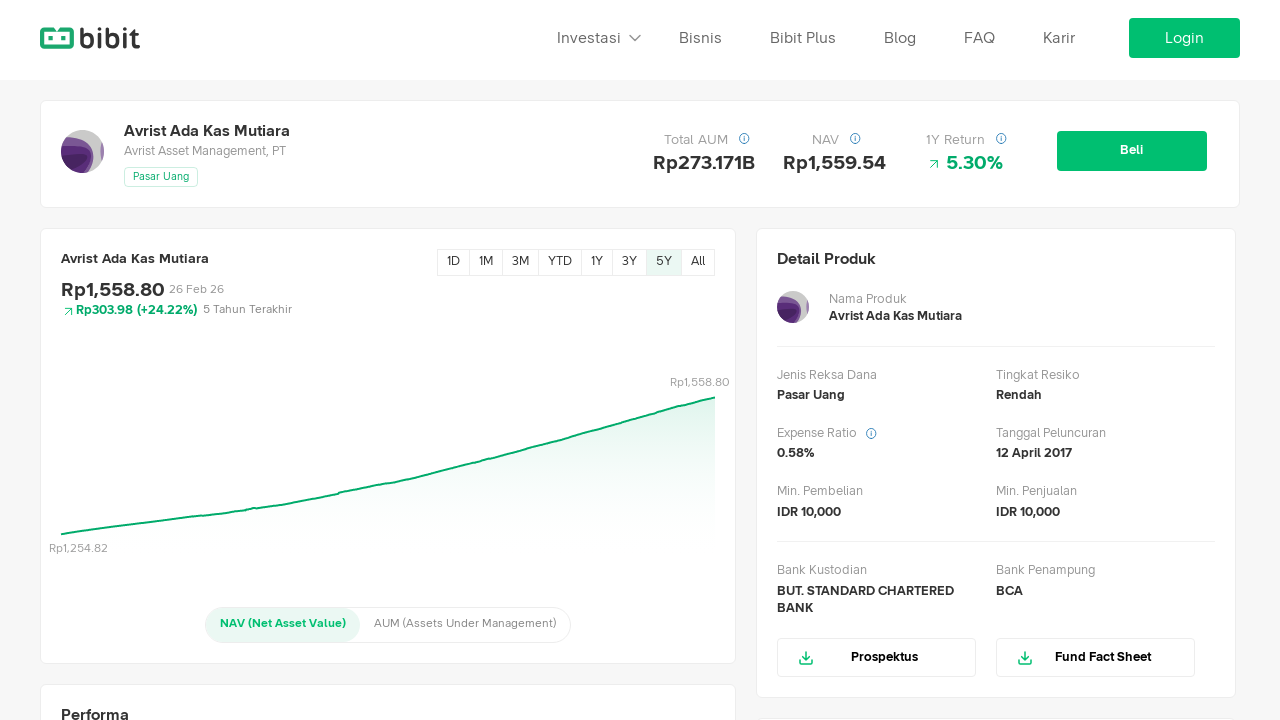

Retrieved chart element and its bounding box
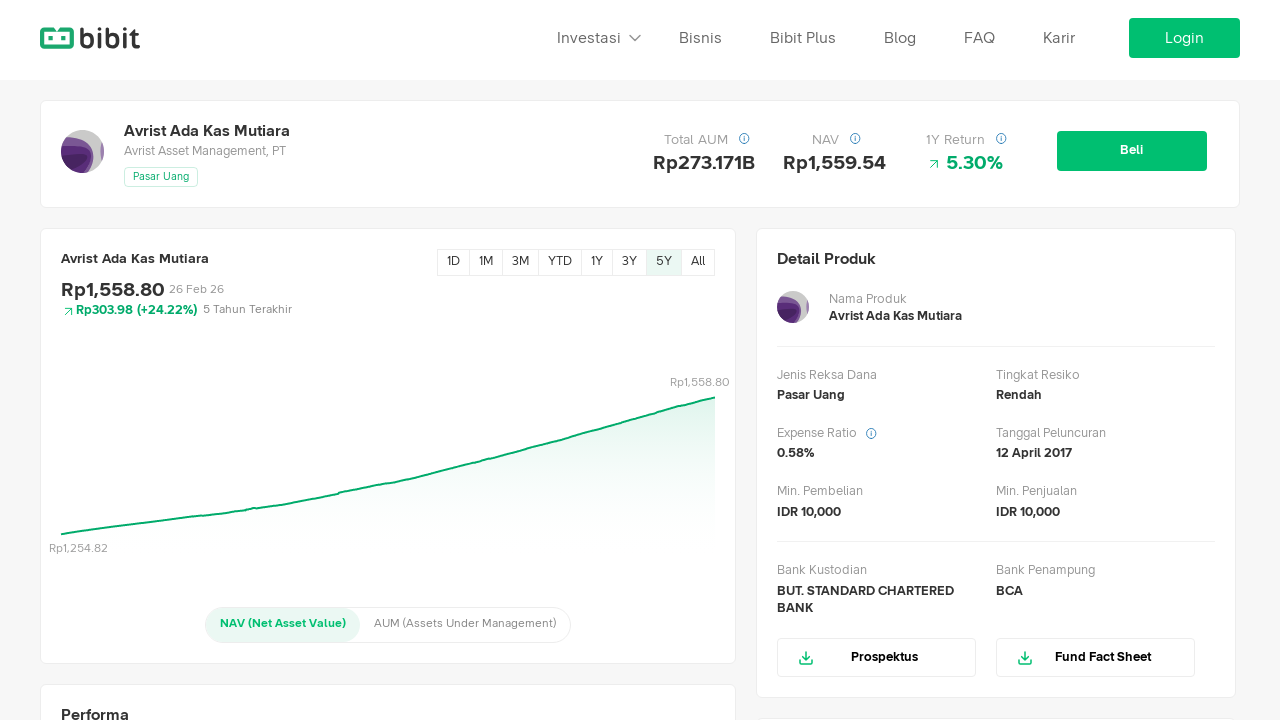

Hovered over the center of the chart to trigger interactive data display
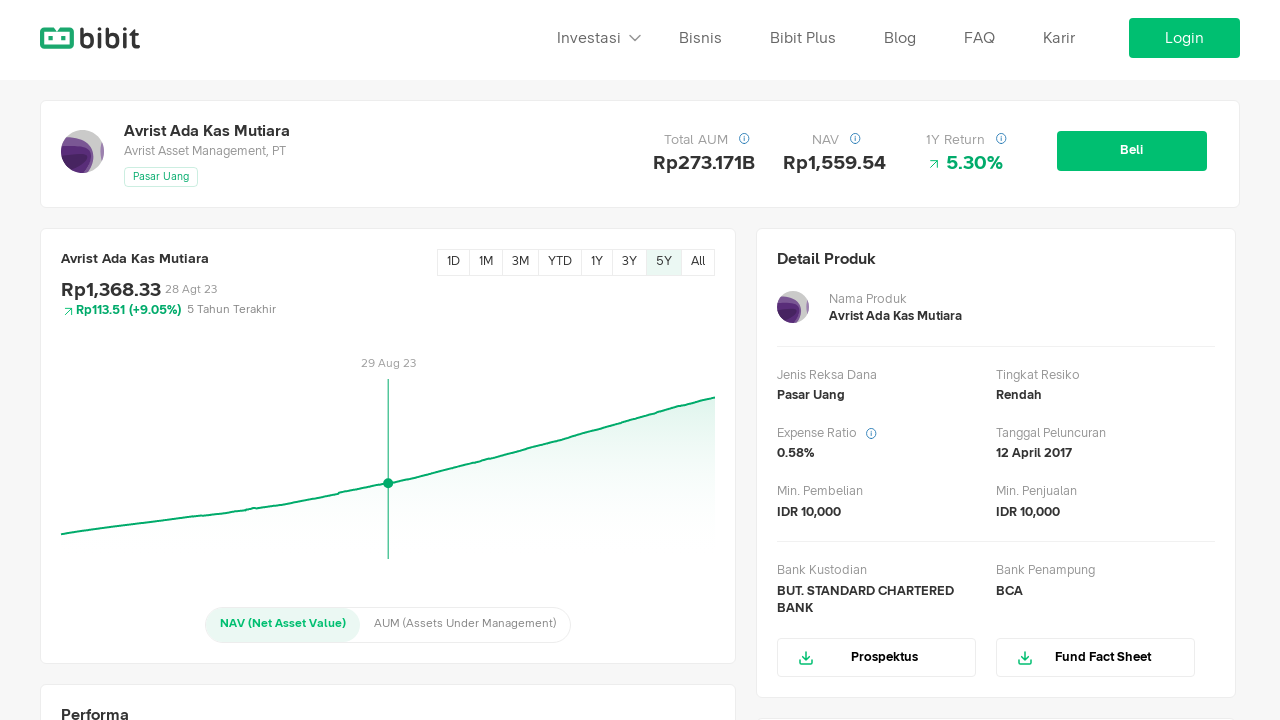

Verified that NAV value and date elements are populated with content
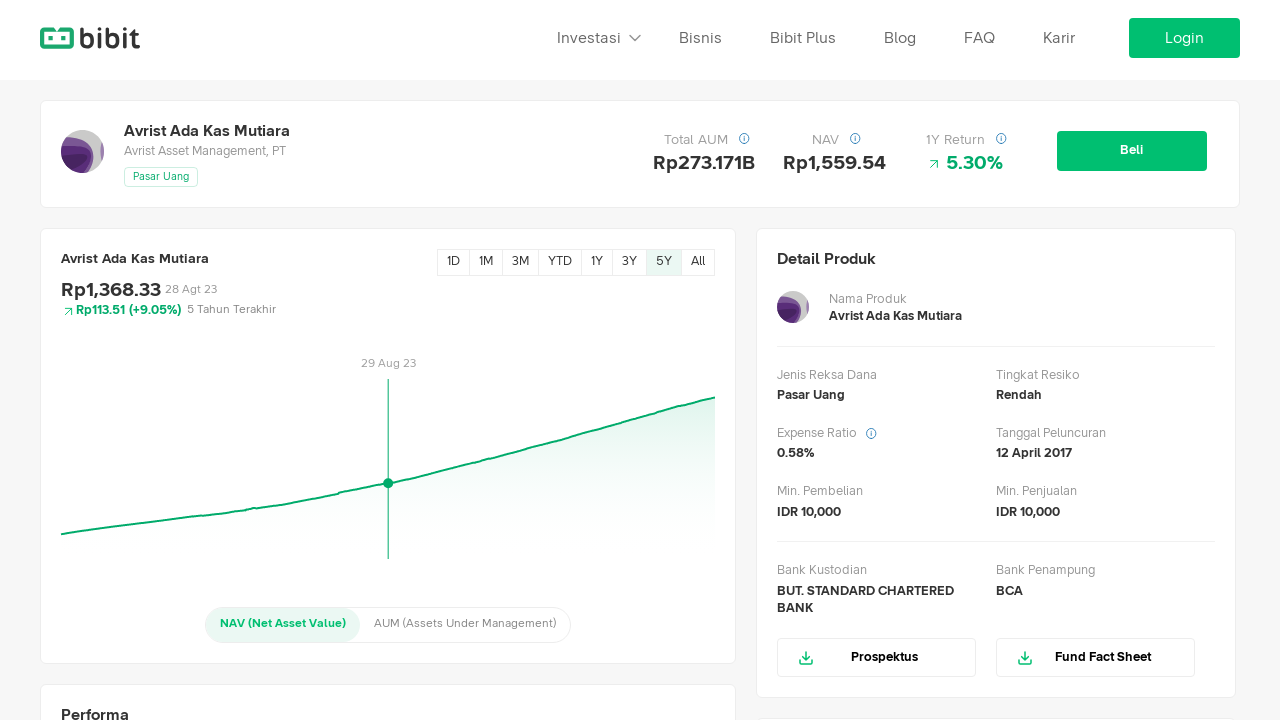

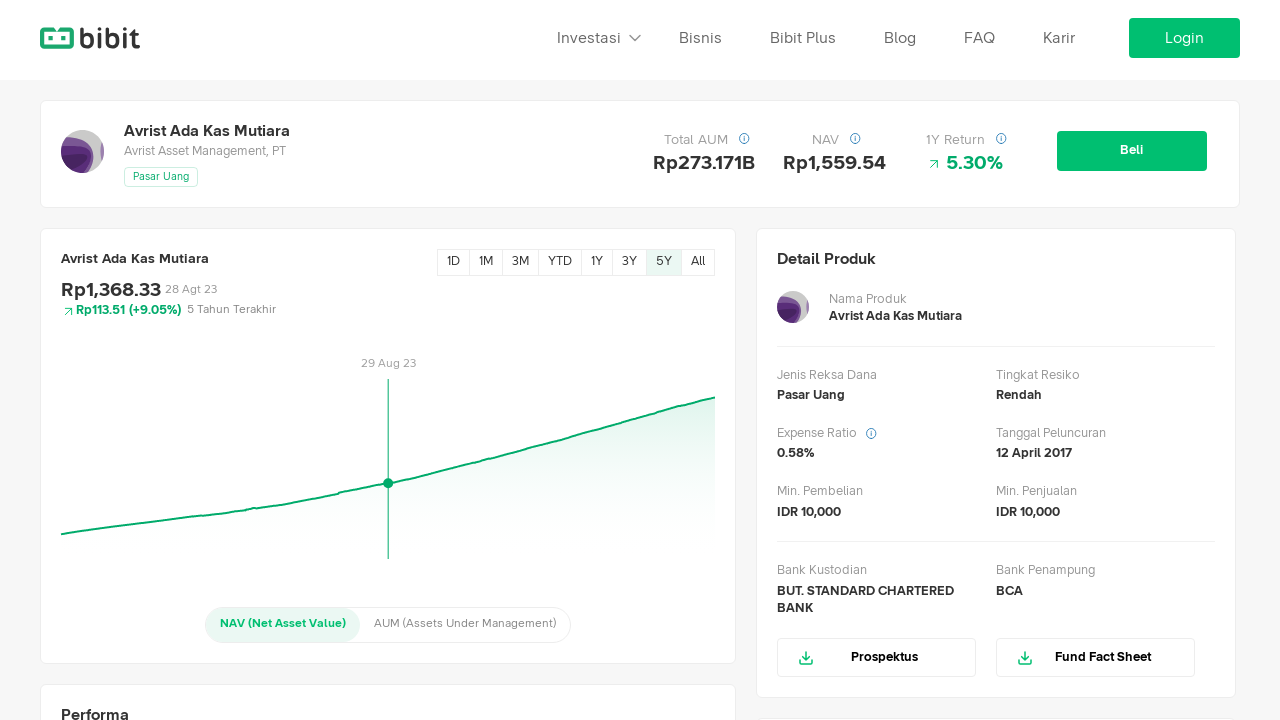